Tests autocomplete dropdown functionality by typing partial text, selecting a country from suggestions, and verifying the selection

Starting URL: https://rahulshettyacademy.com/dropdownsPractise/

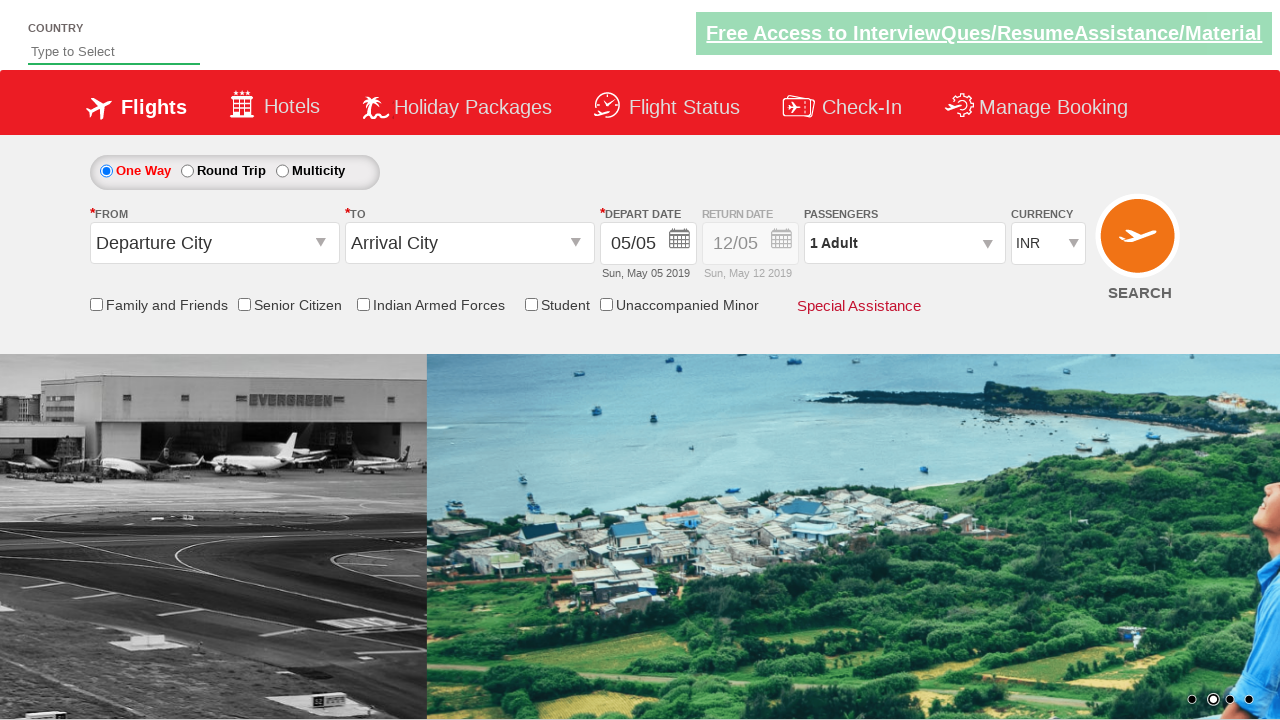

Typed 'ind' in autocomplete field to trigger suggestions on #autosuggest
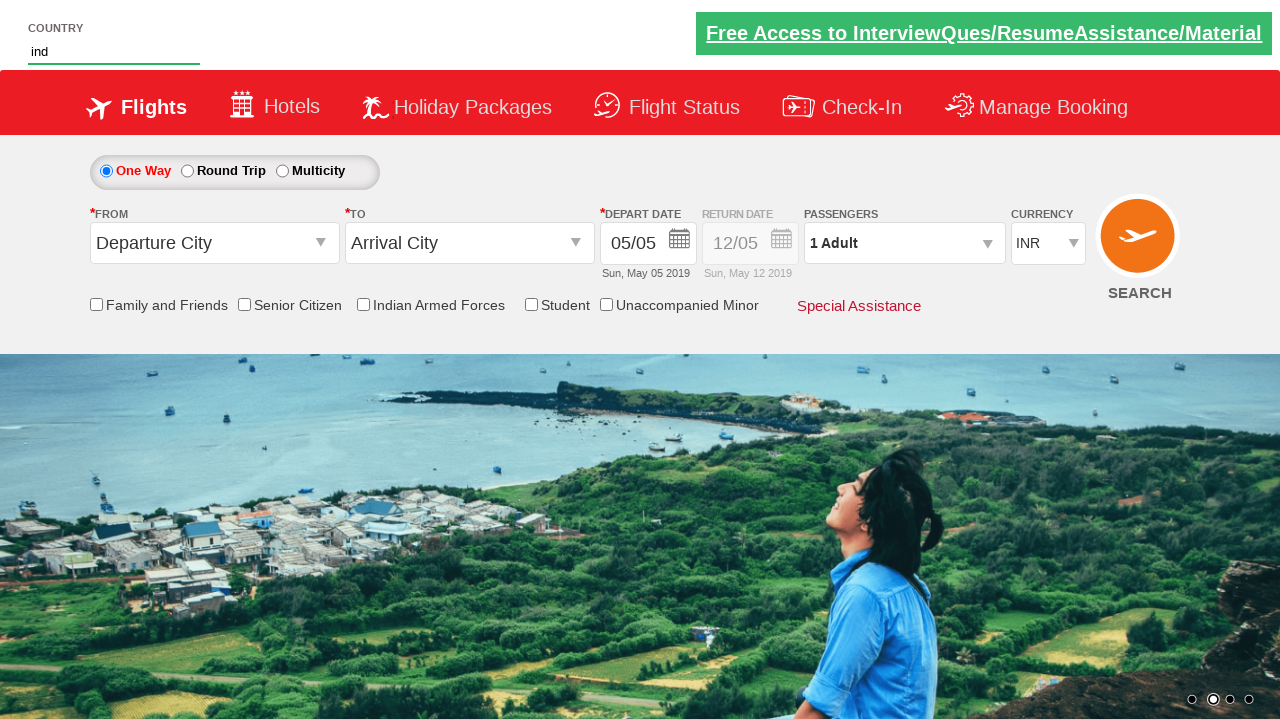

Waited for autocomplete suggestions dropdown to appear
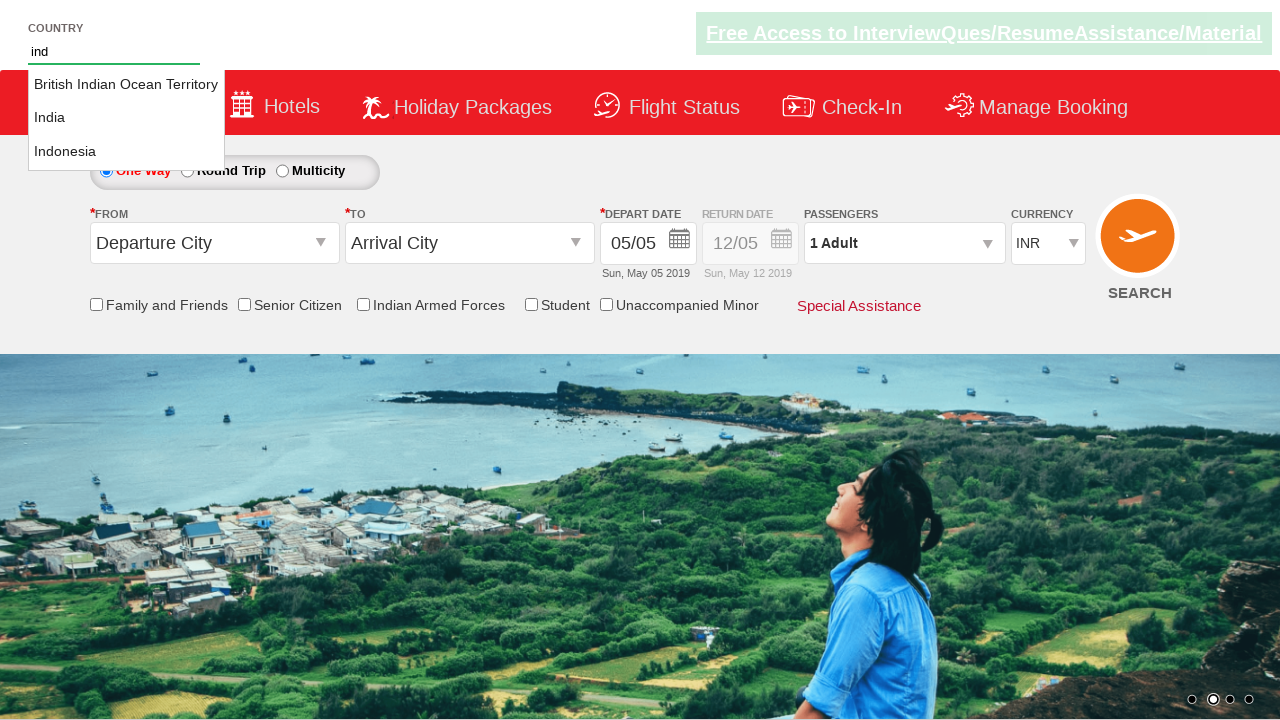

Retrieved all country suggestions from dropdown
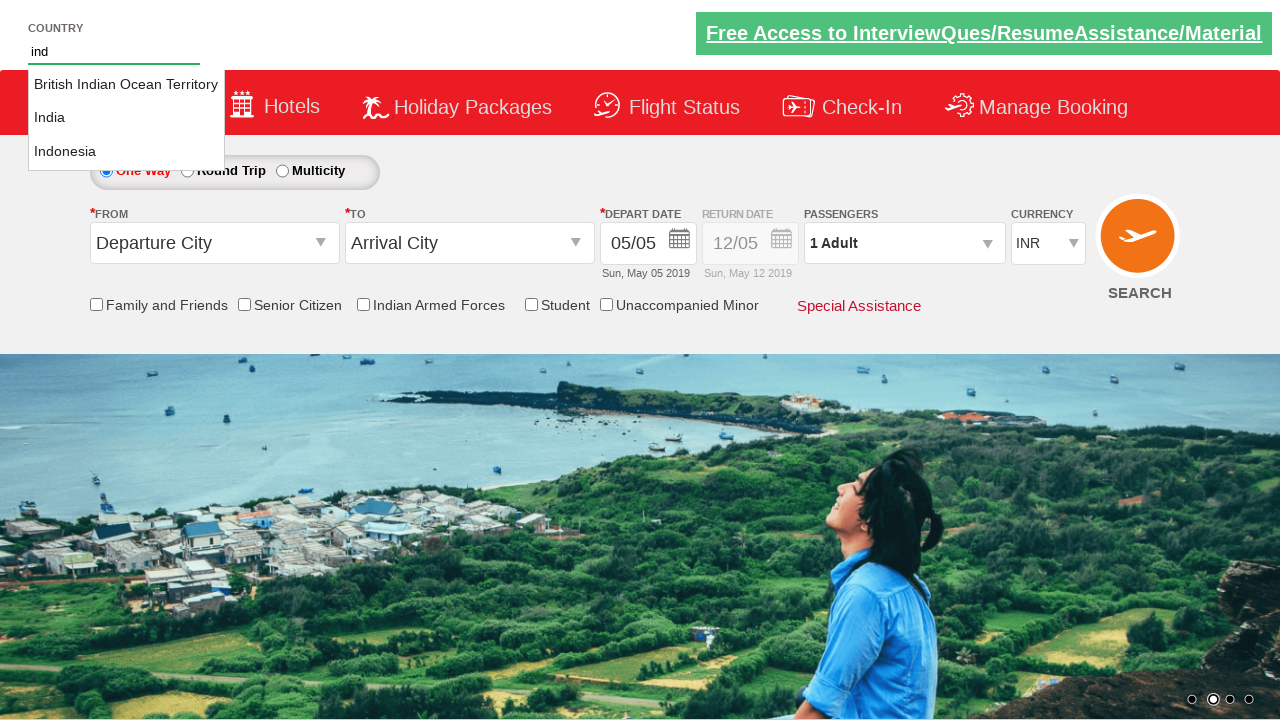

Selected 'Indonesia' from autocomplete suggestions at (126, 152) on li.ui-menu-item a >> nth=2
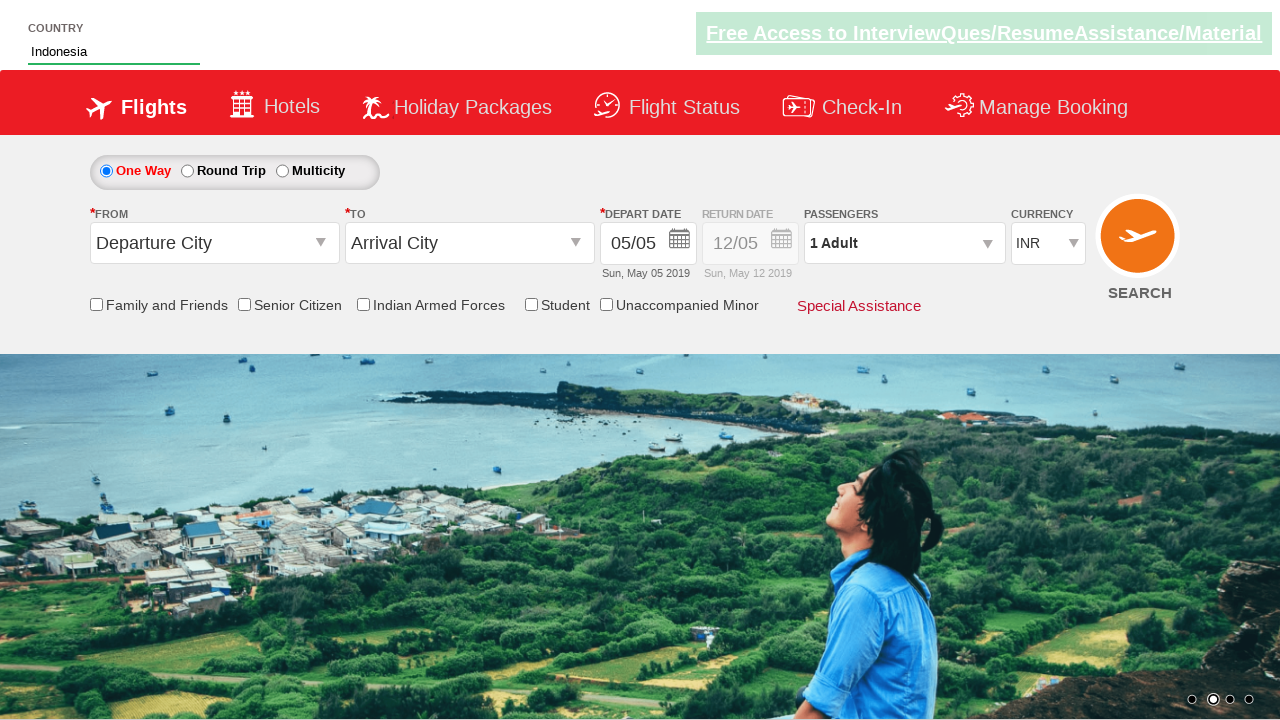

Retrieved the selected value from autocomplete field
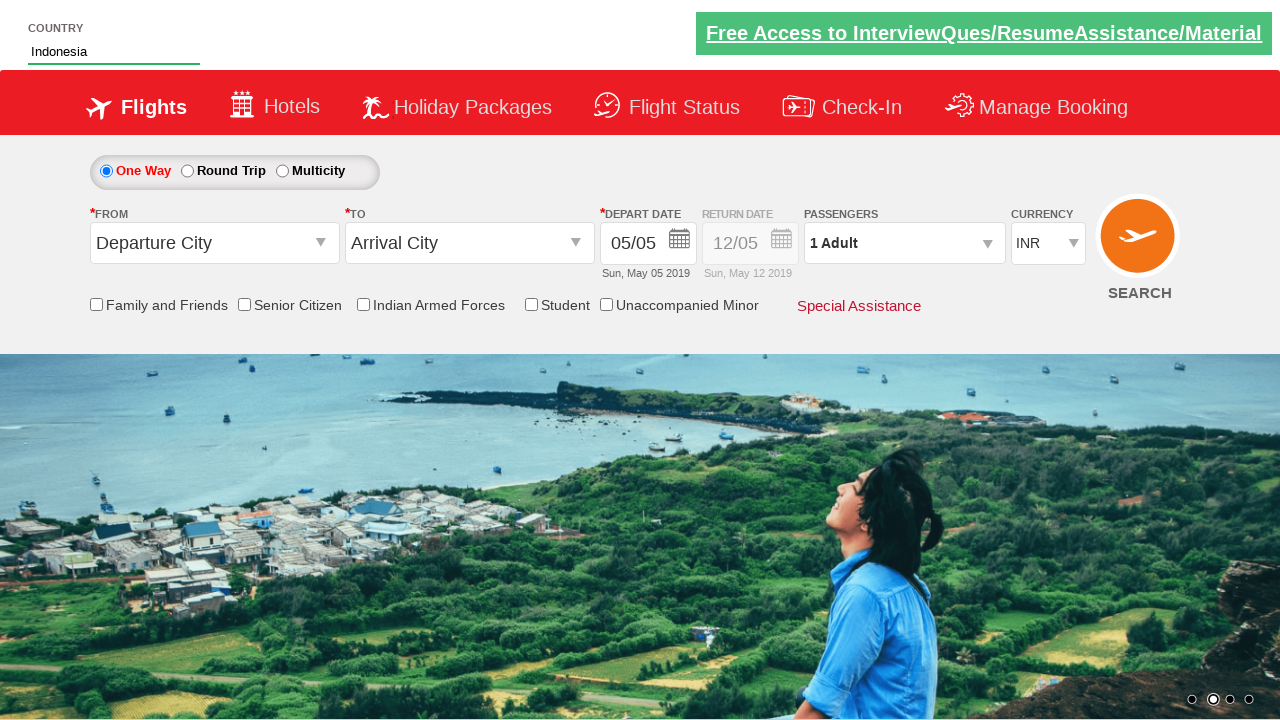

Verified that 'Indonesia' was successfully selected in the autocomplete field
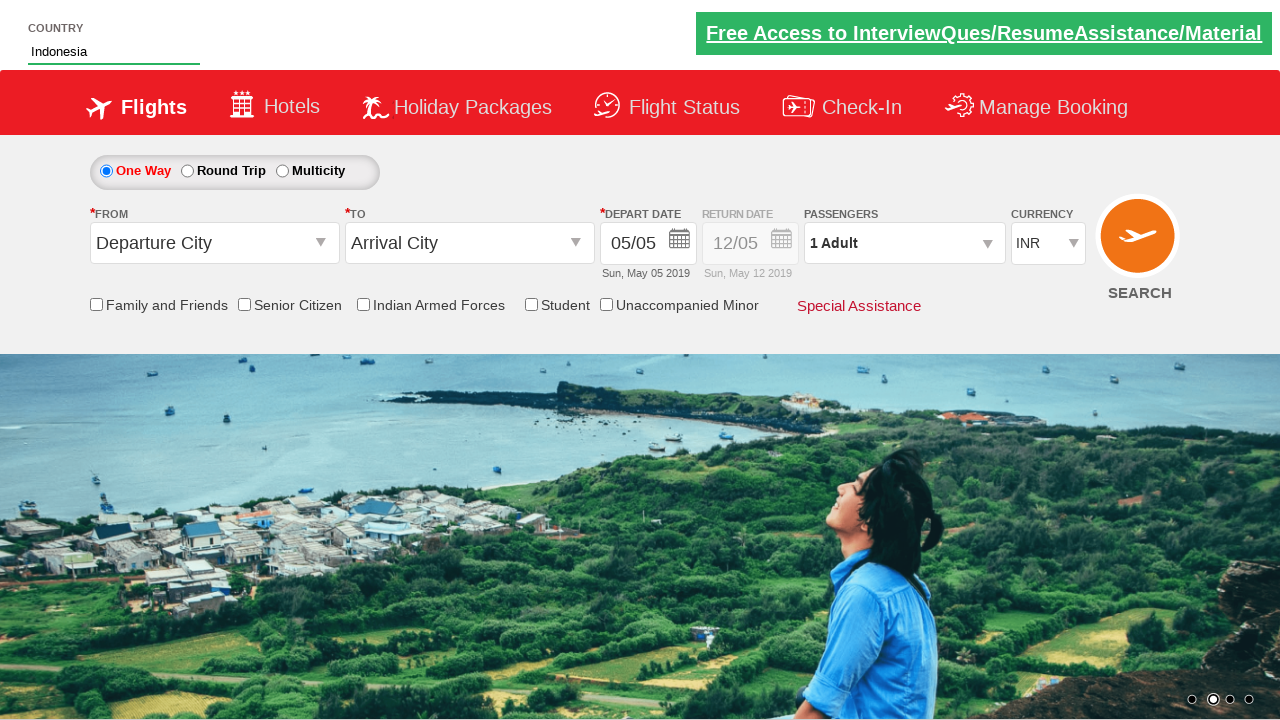

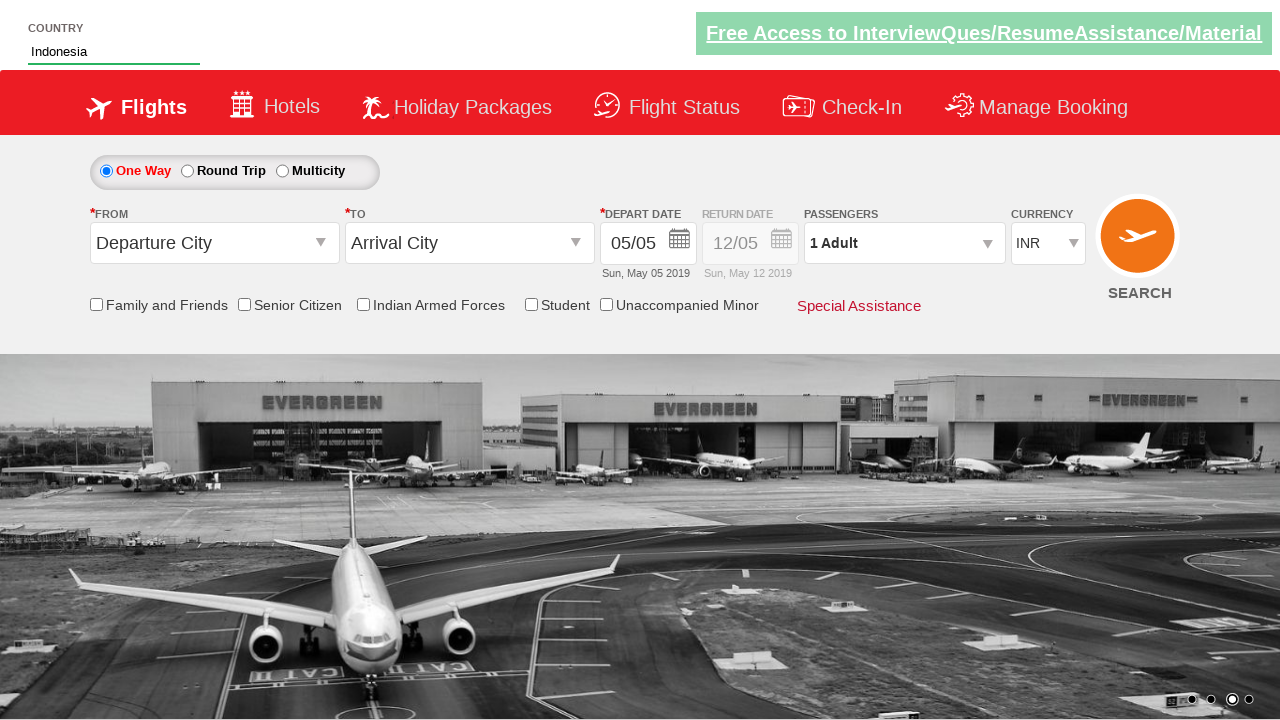